Tests the jQuery UI datepicker widget by navigating through months to select a specific future date (June 6, 2026)

Starting URL: https://jqueryui.com/datepicker/

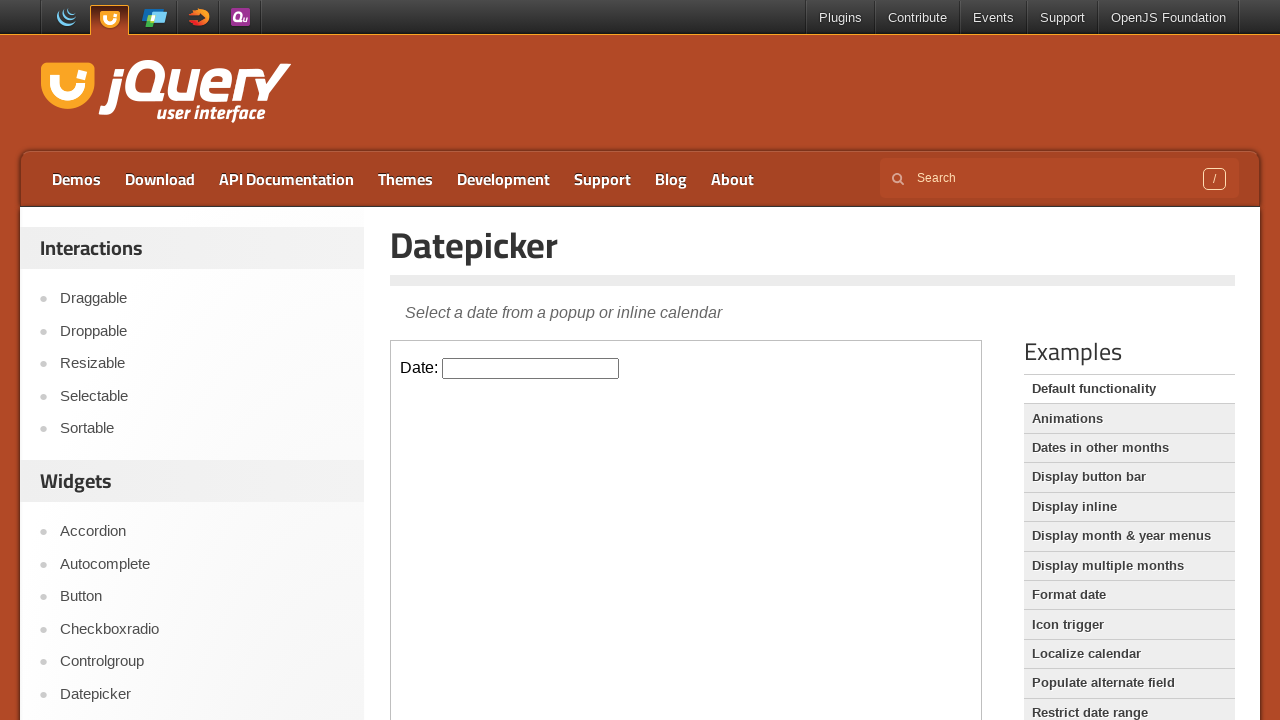

Located the iframe containing the datepicker widget
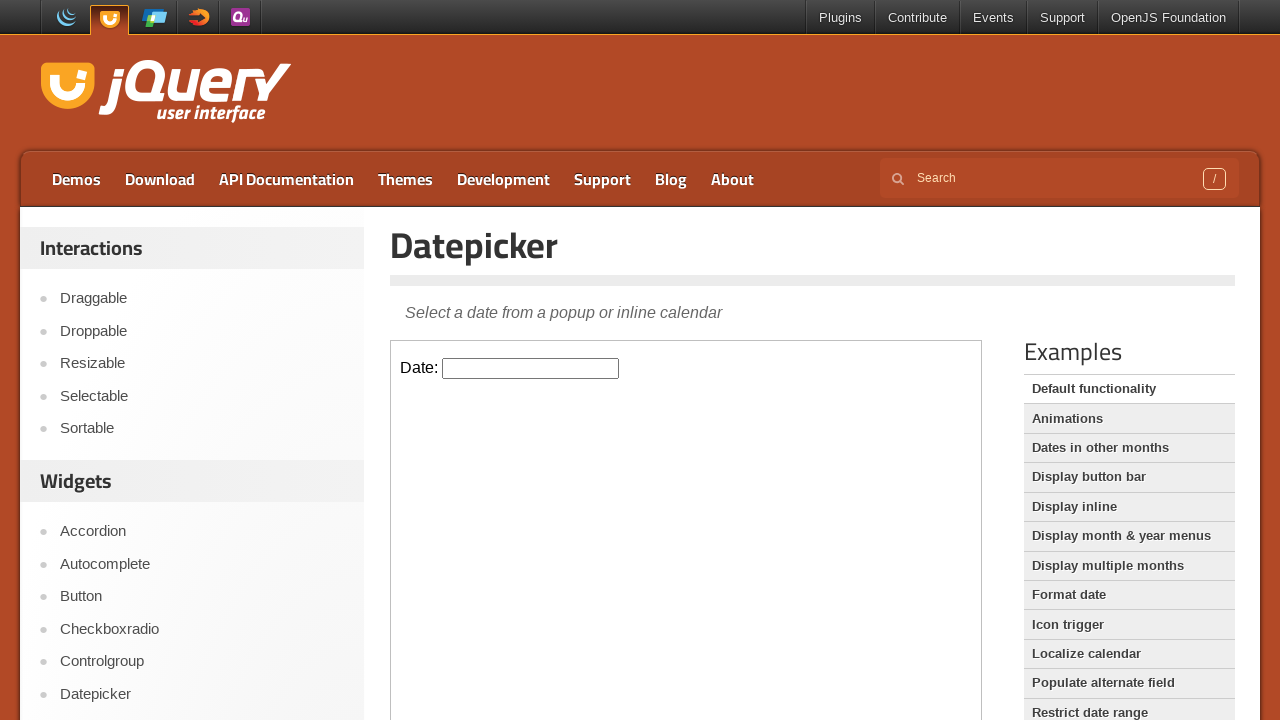

Clicked on the datepicker input field to open the calendar widget at (531, 368) on iframe >> nth=0 >> internal:control=enter-frame >> #datepicker
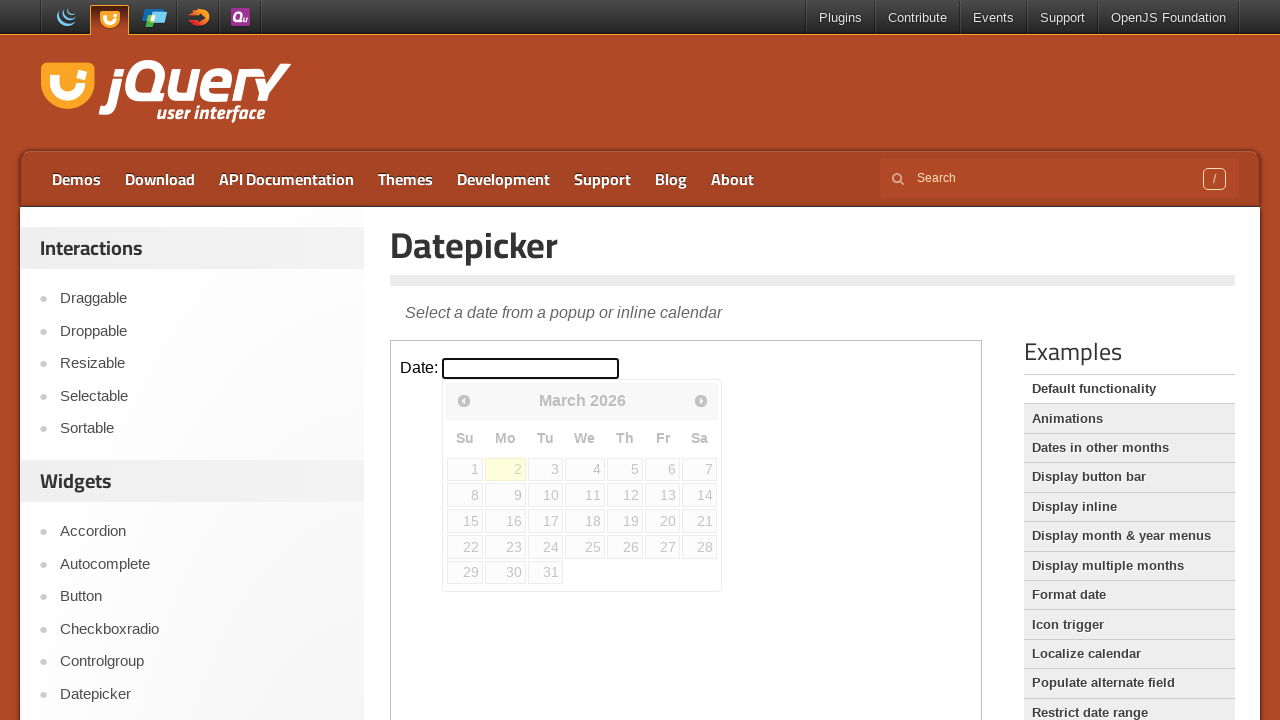

Checked current month and year: March 2026
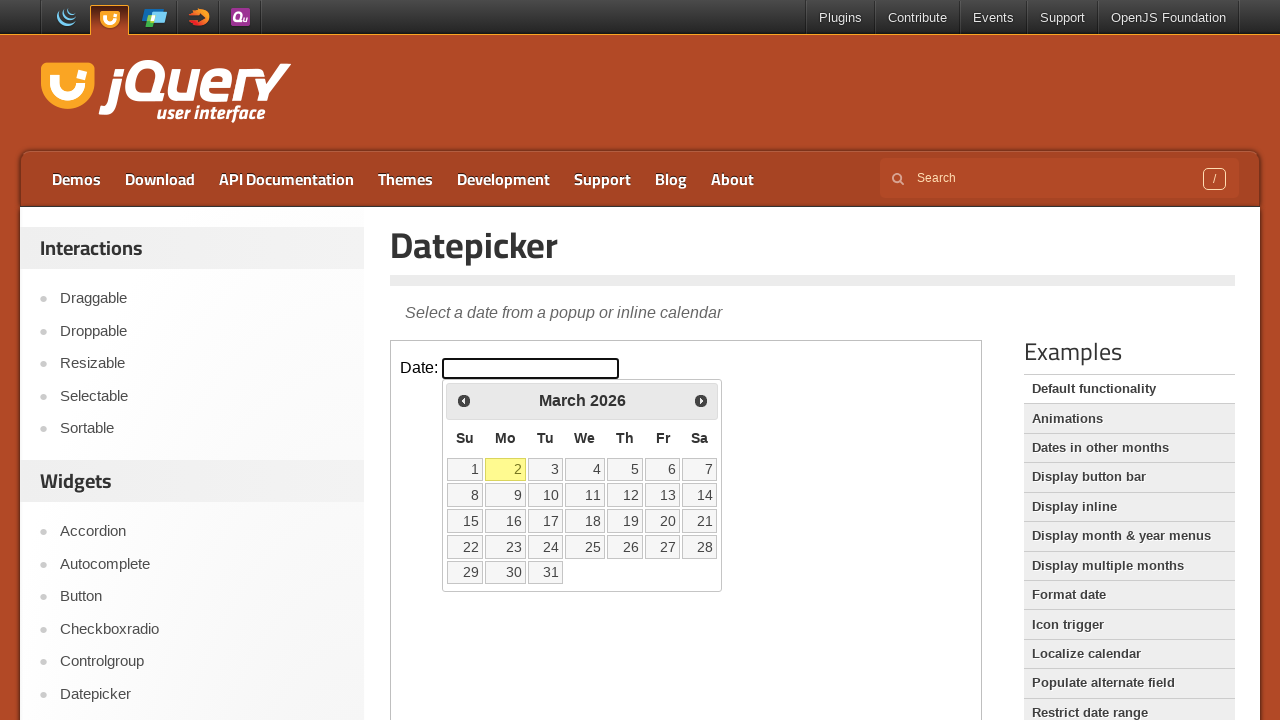

Clicked the Next button to navigate to the next month at (701, 400) on iframe >> nth=0 >> internal:control=enter-frame >> a[title='Next']
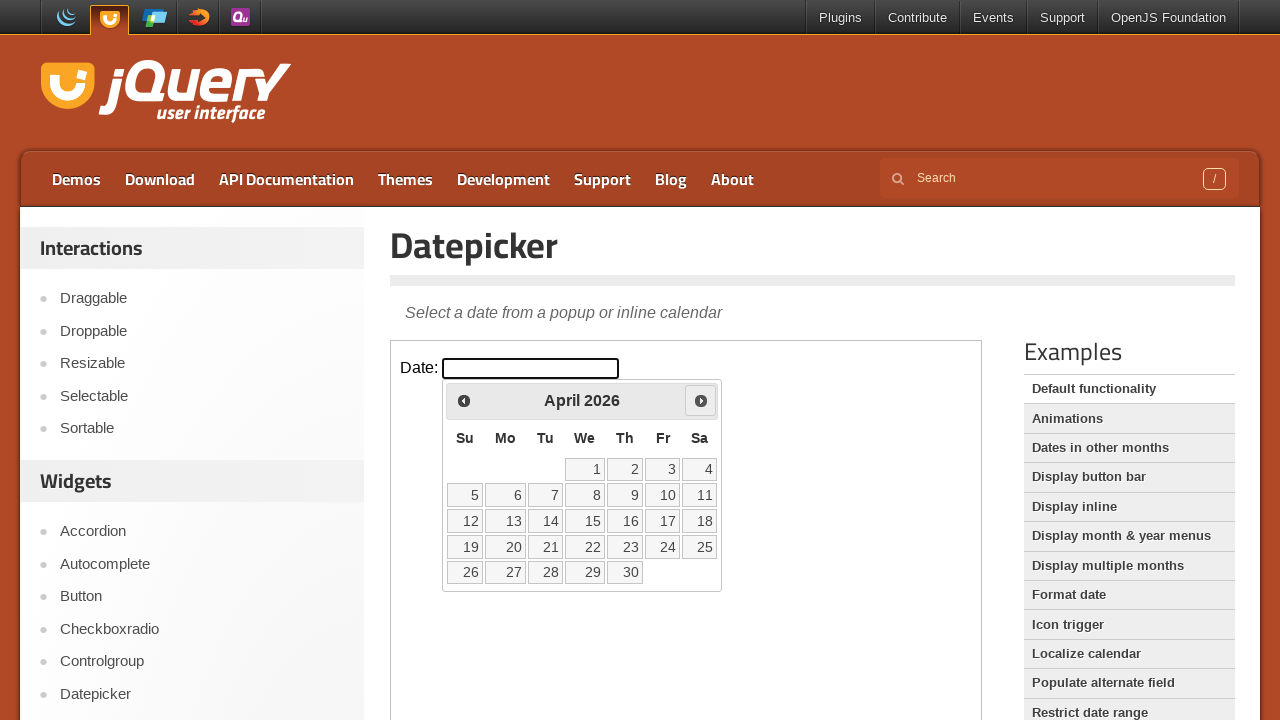

Waited for calendar to update after month navigation
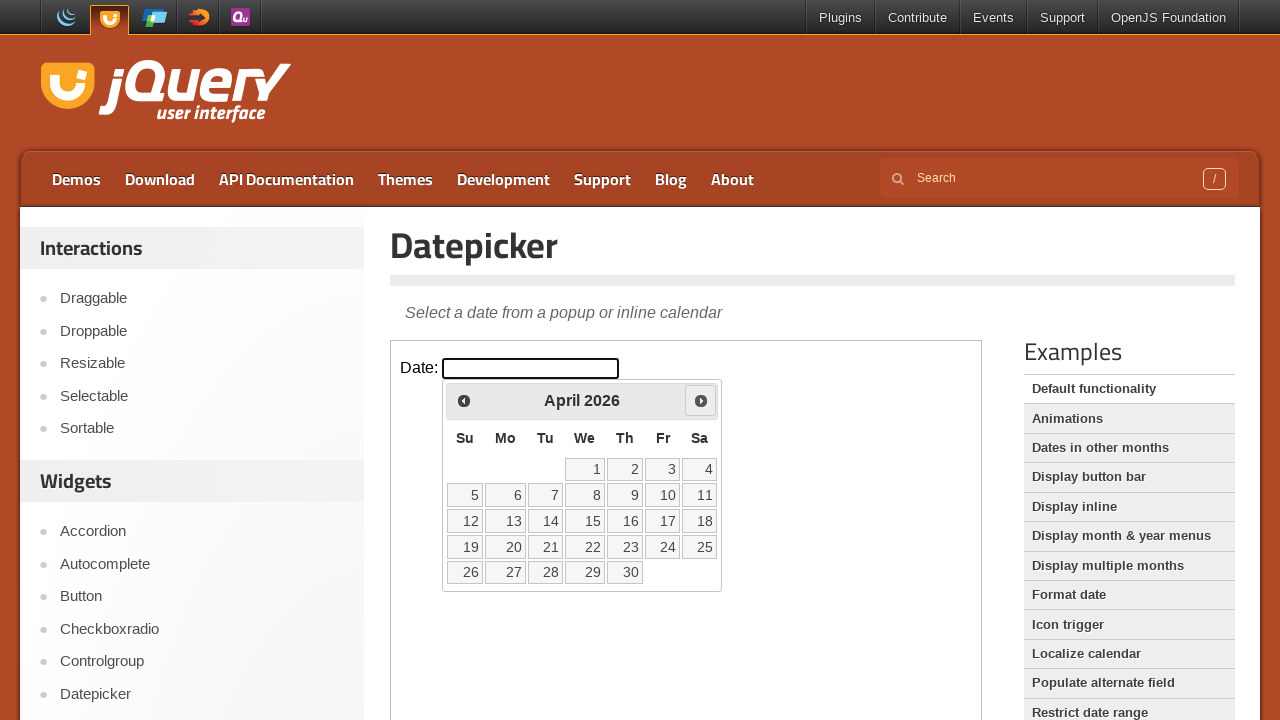

Checked current month and year: April 2026
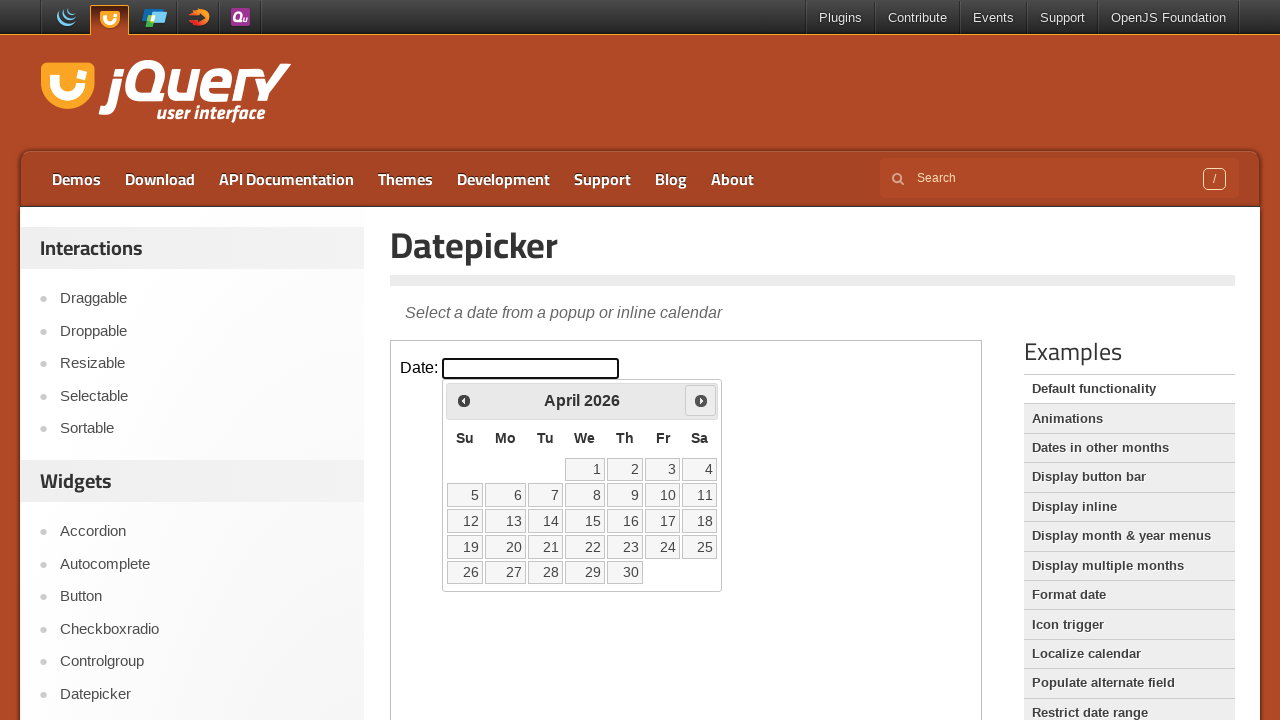

Clicked the Next button to navigate to the next month at (701, 400) on iframe >> nth=0 >> internal:control=enter-frame >> a[title='Next']
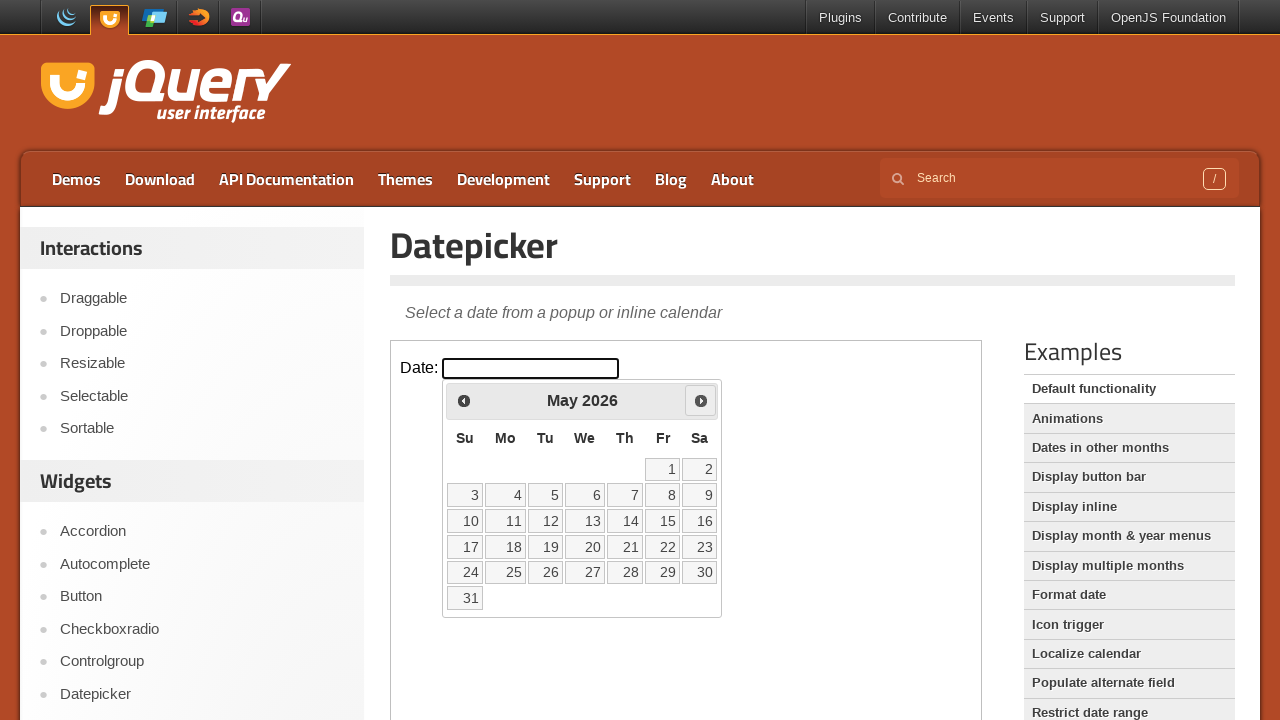

Waited for calendar to update after month navigation
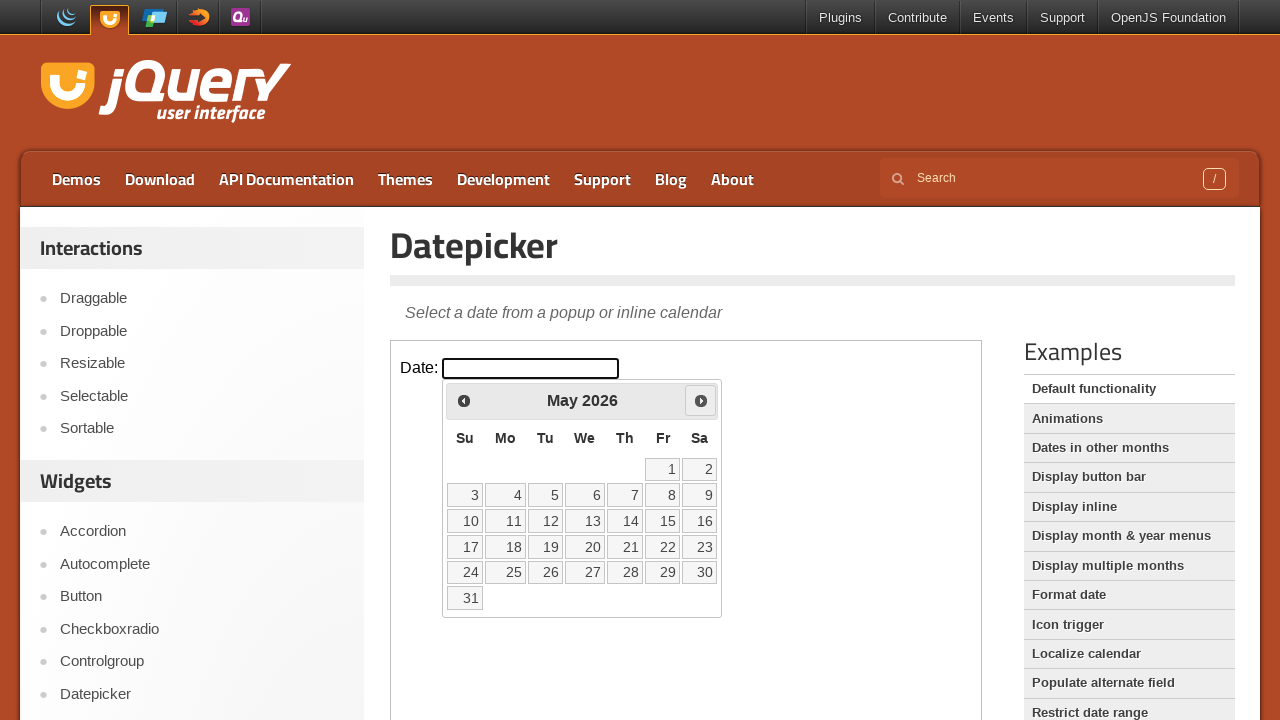

Checked current month and year: May 2026
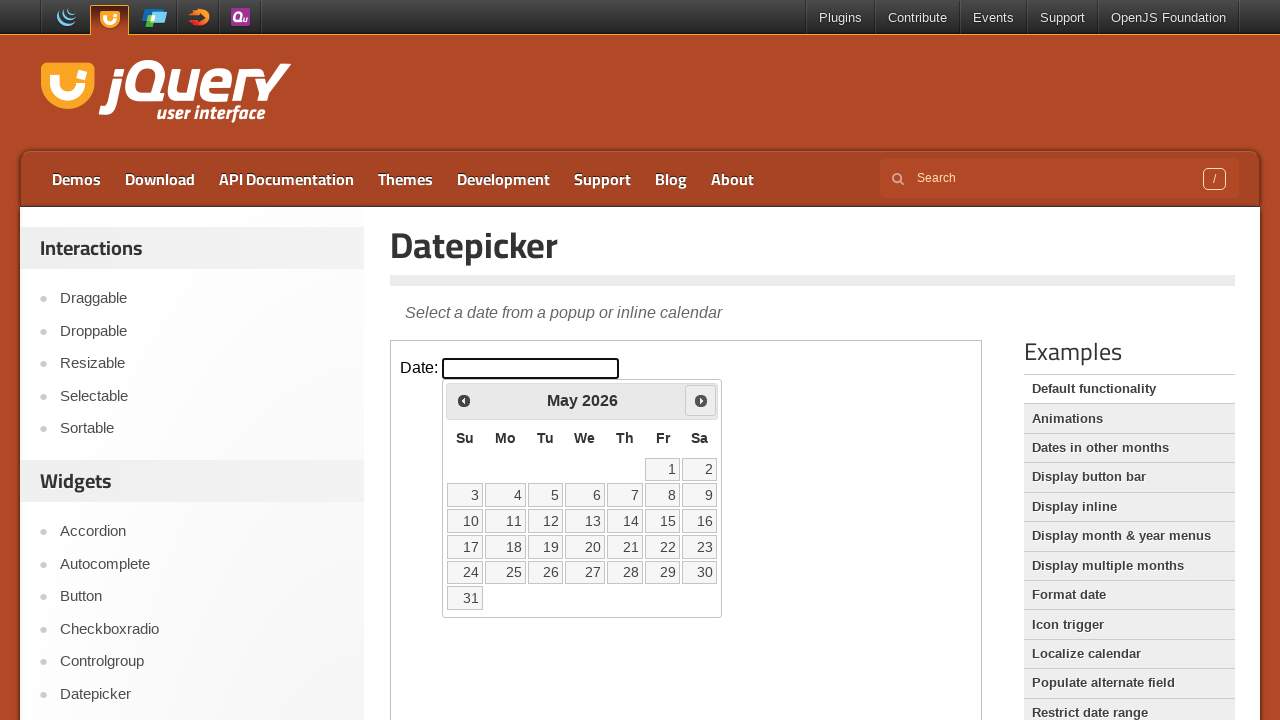

Clicked the Next button to navigate to the next month at (701, 400) on iframe >> nth=0 >> internal:control=enter-frame >> a[title='Next']
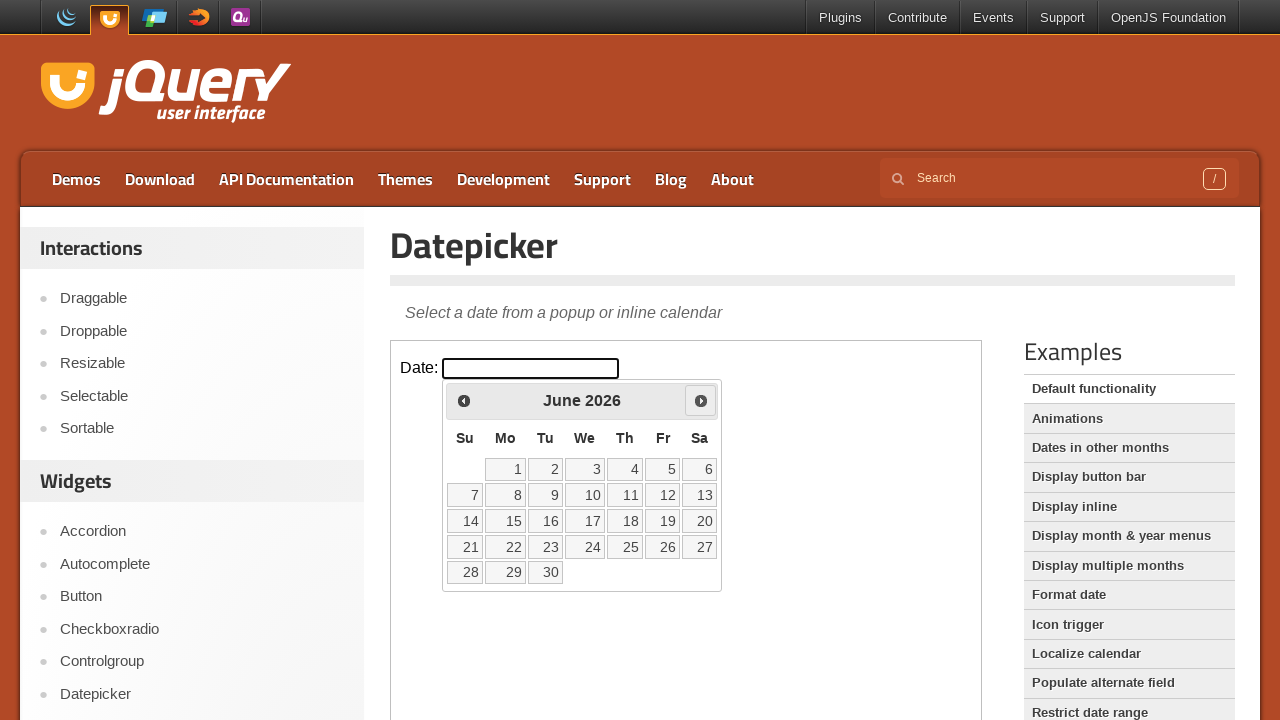

Waited for calendar to update after month navigation
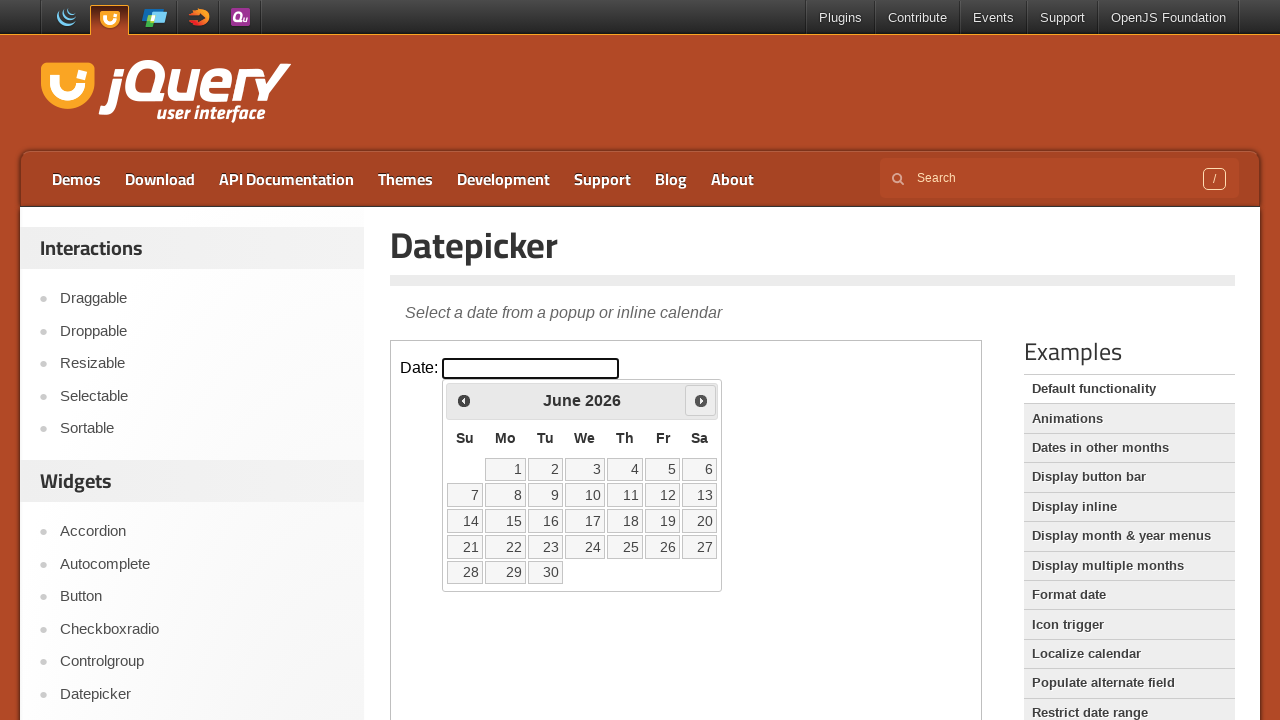

Checked current month and year: June 2026
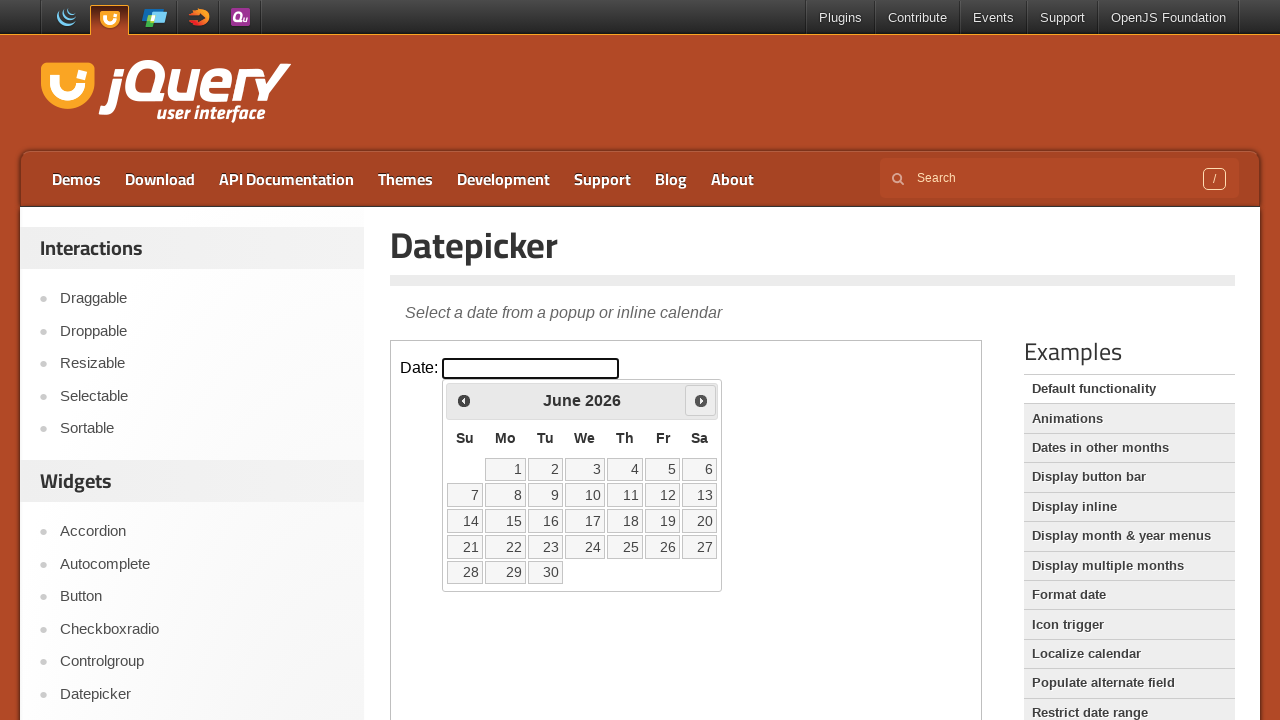

Located all available date elements in the calendar
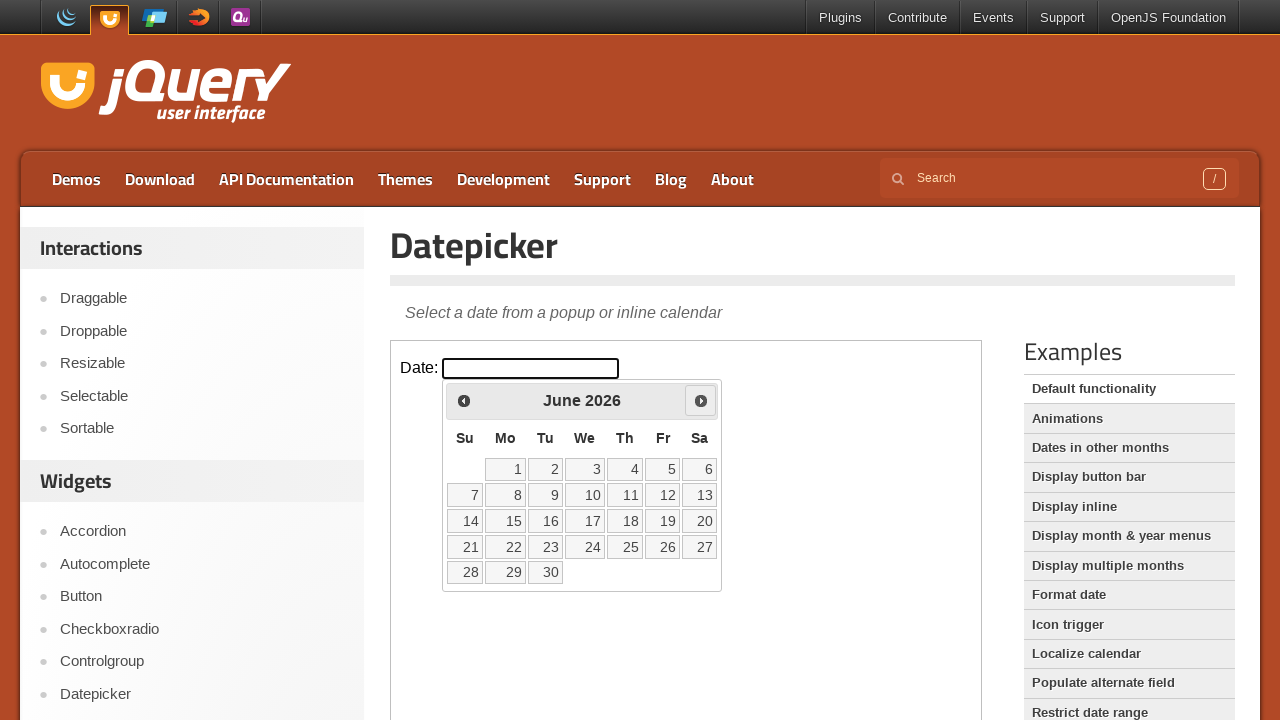

Clicked on date 6 to select June 6, 2026 at (700, 469) on iframe >> nth=0 >> internal:control=enter-frame >> #ui-datepicker-div tbody tr t
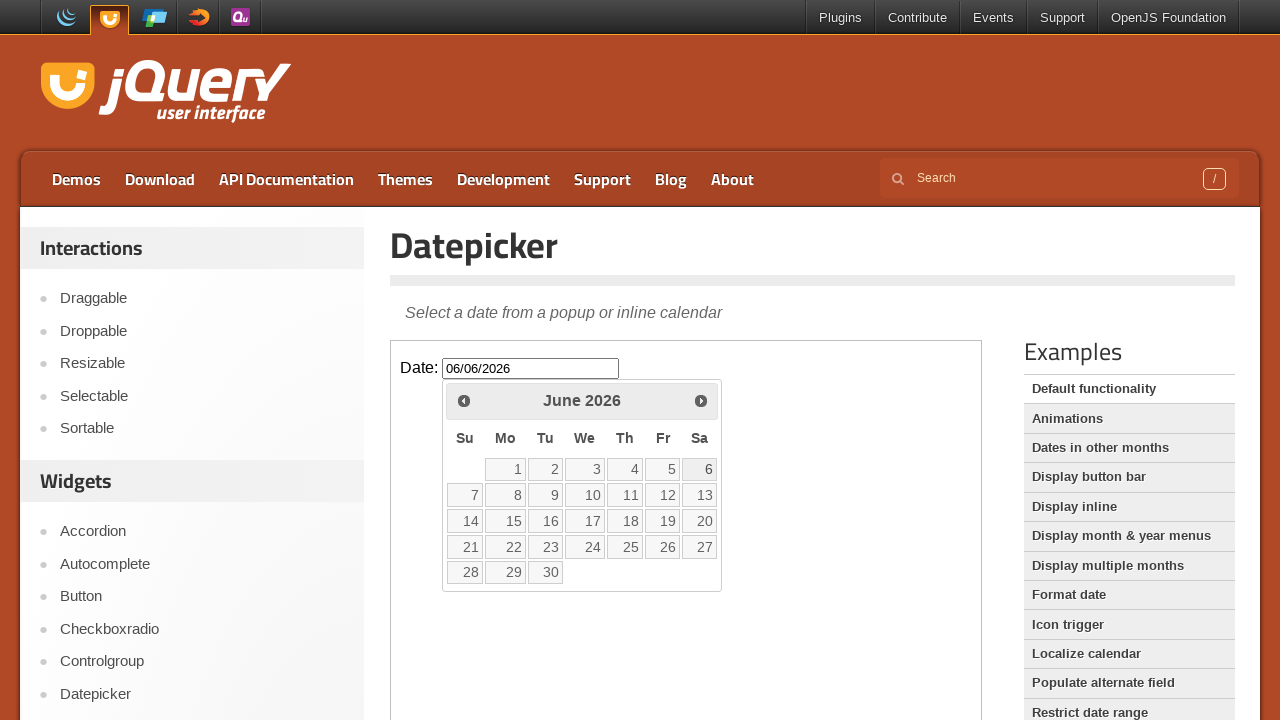

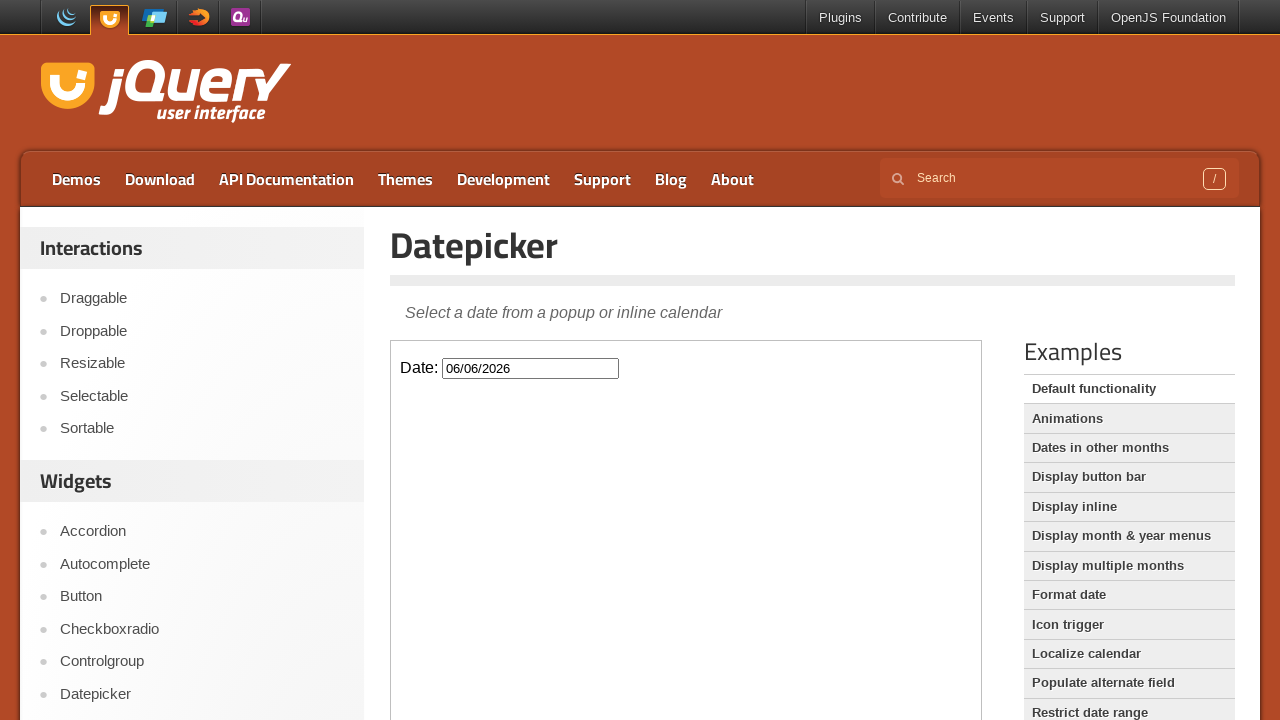